Tests iframe interaction by switching between two frames and reading text content from each frame

Starting URL: https://demoqa.com/frames

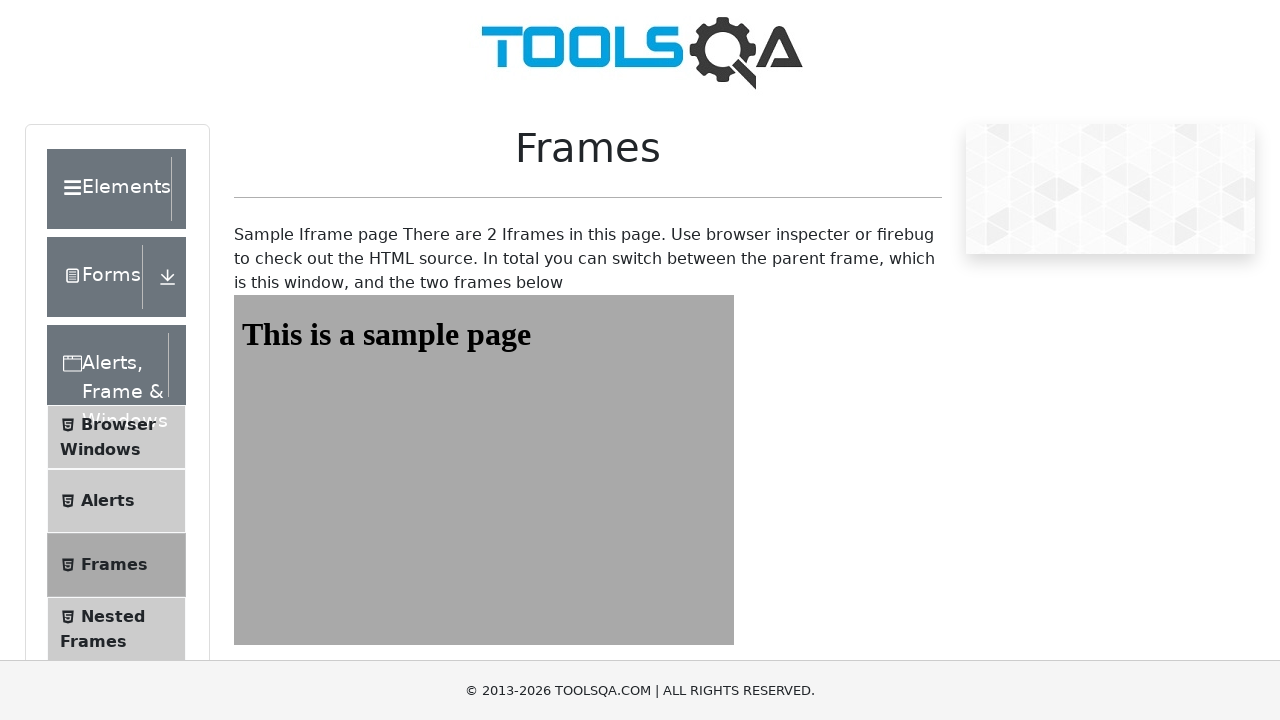

Refreshed the page at https://demoqa.com/frames
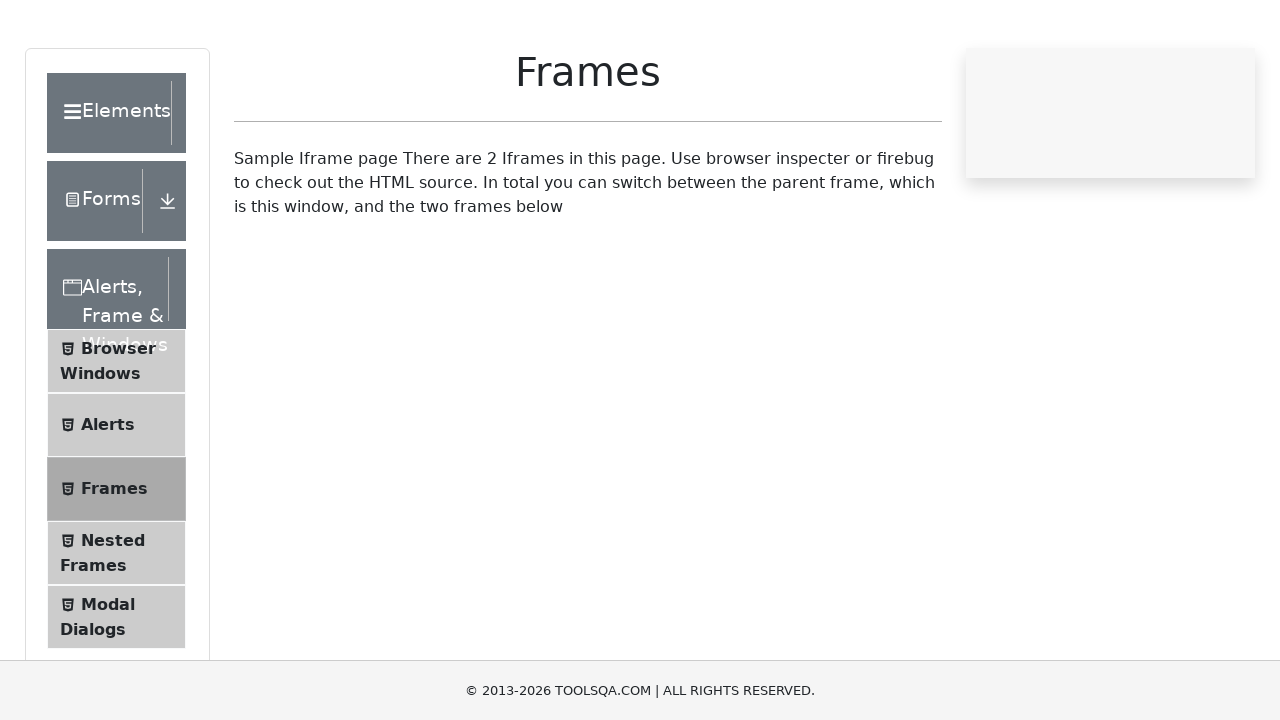

Located the first iframe (#frame1)
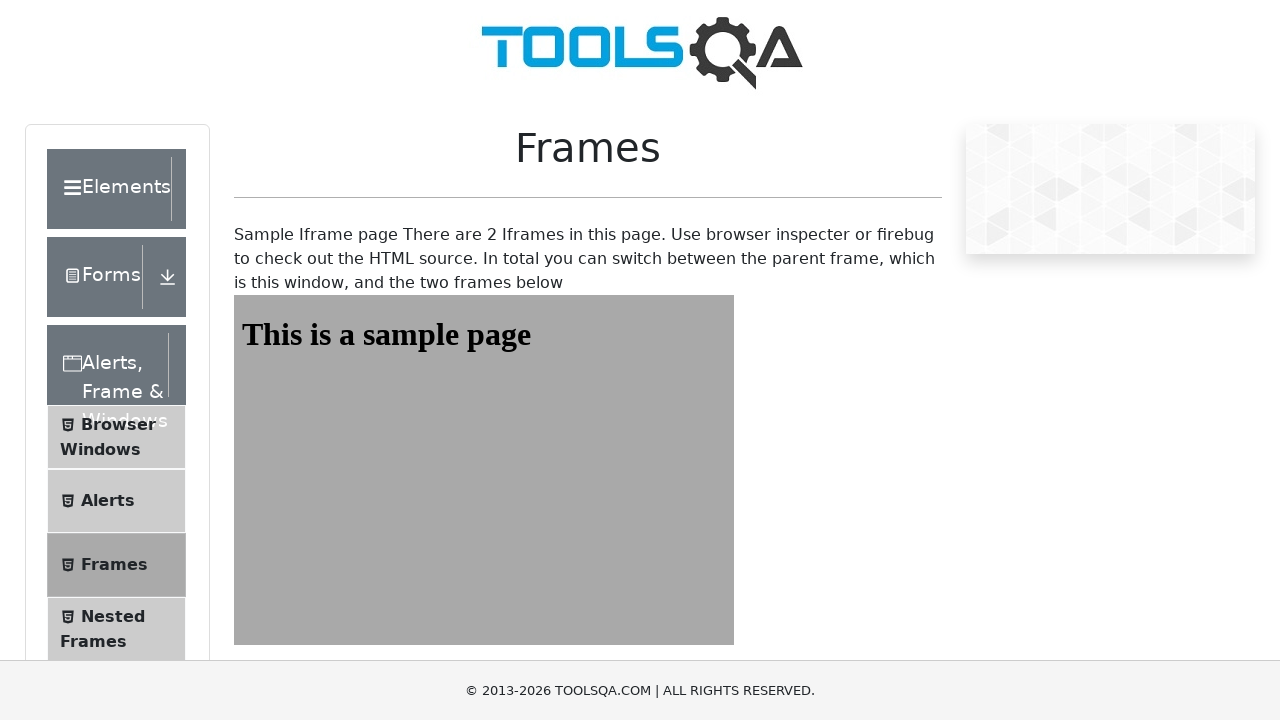

Read text content from first frame: 'This is a sample page'
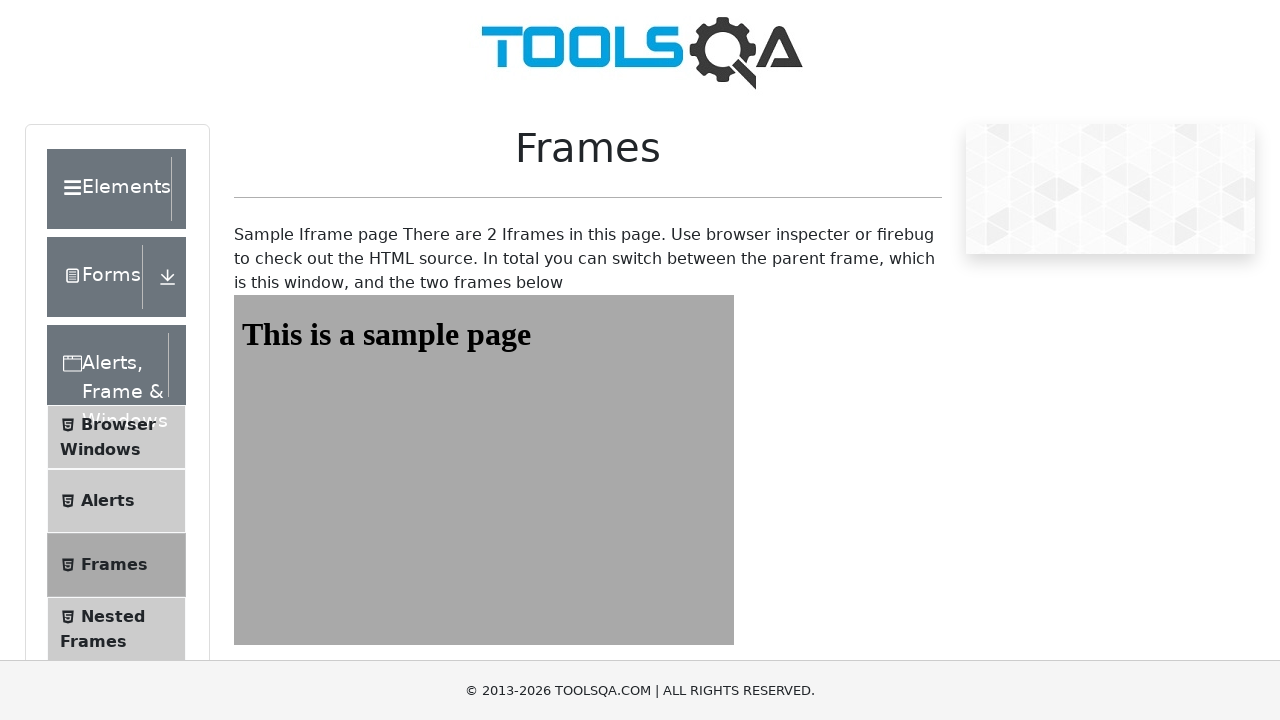

Located the second iframe (#frame2)
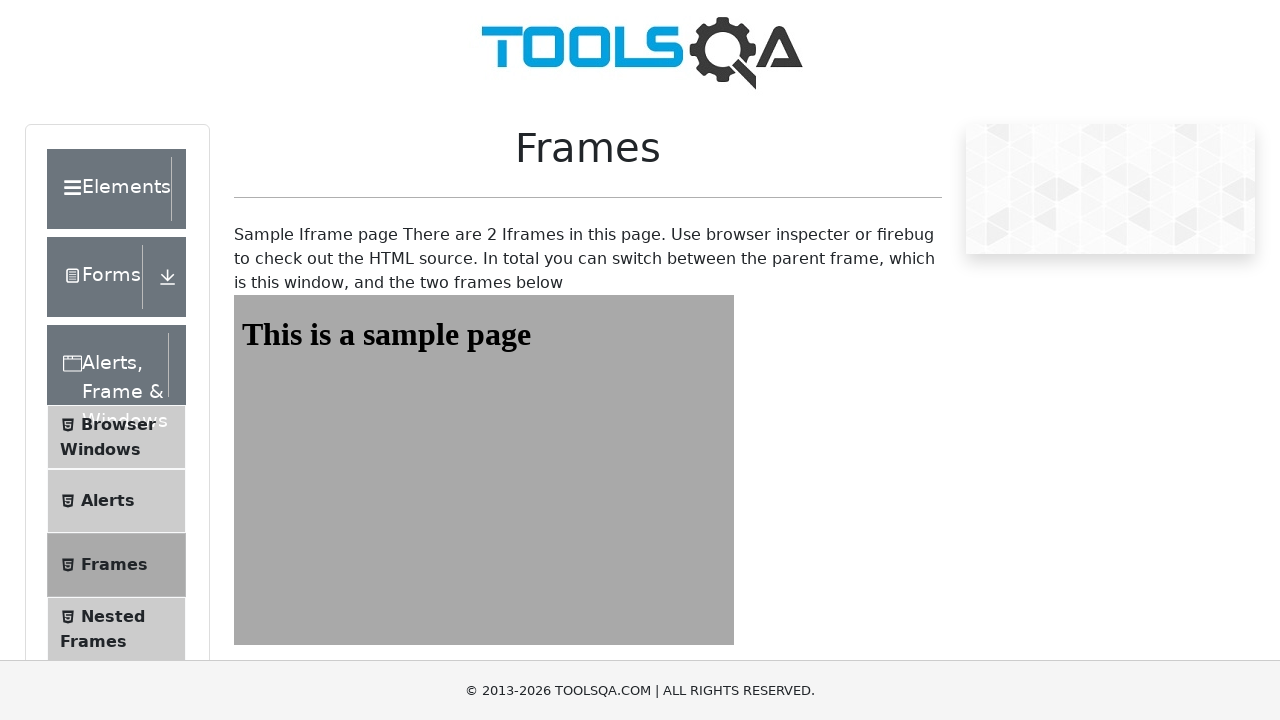

Read text content from second frame: 'This is a sample page'
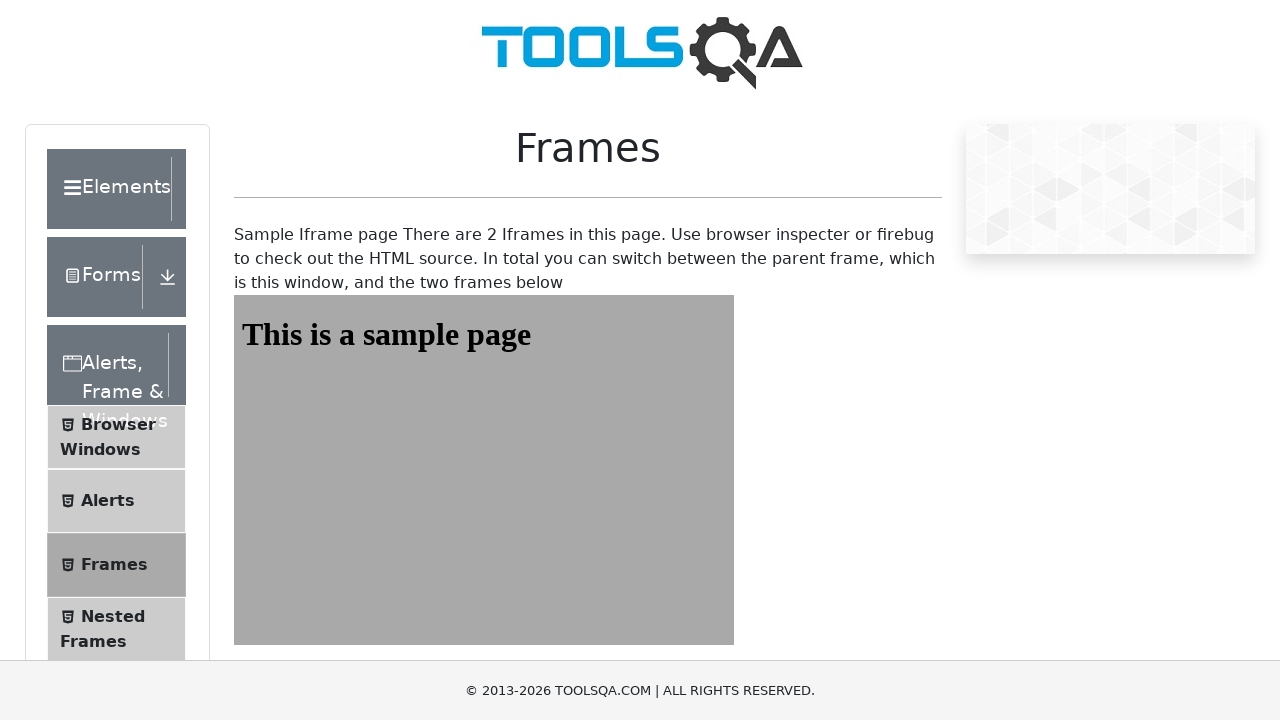

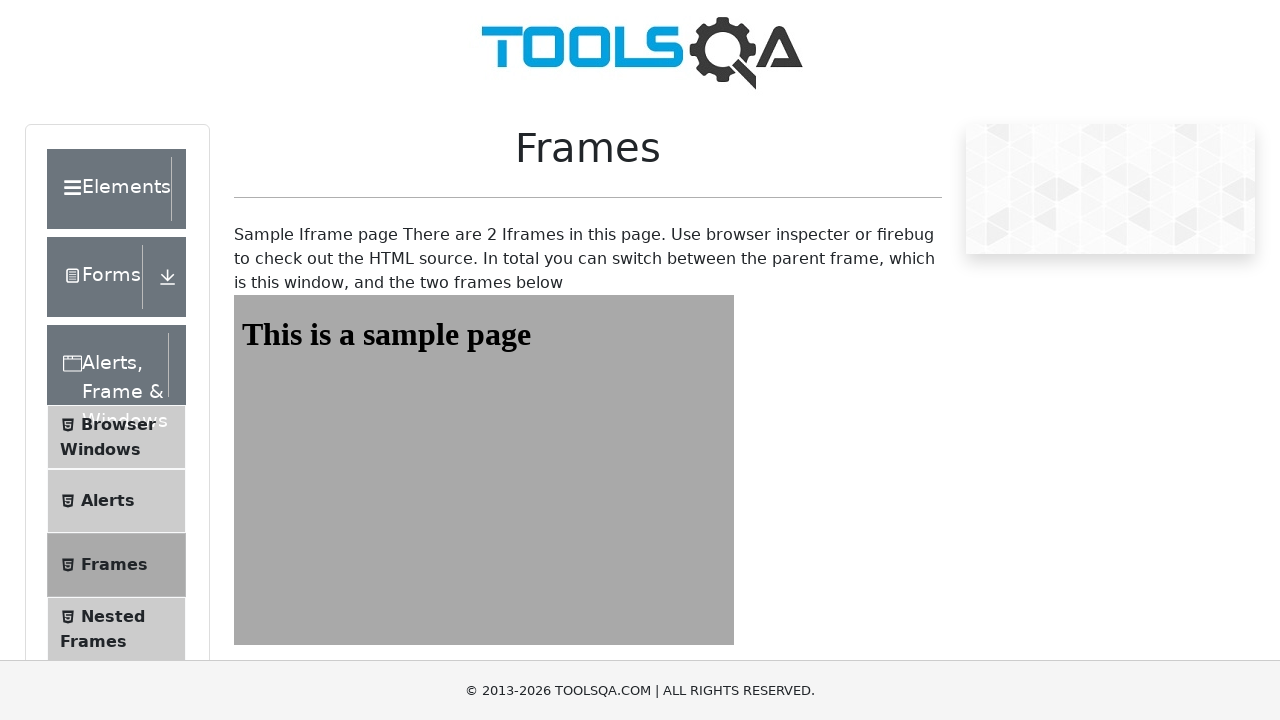